Tests mouse hover functionality by hovering over an element to reveal hidden options and clicking on the Reload link

Starting URL: https://www.letskodeit.com/practice

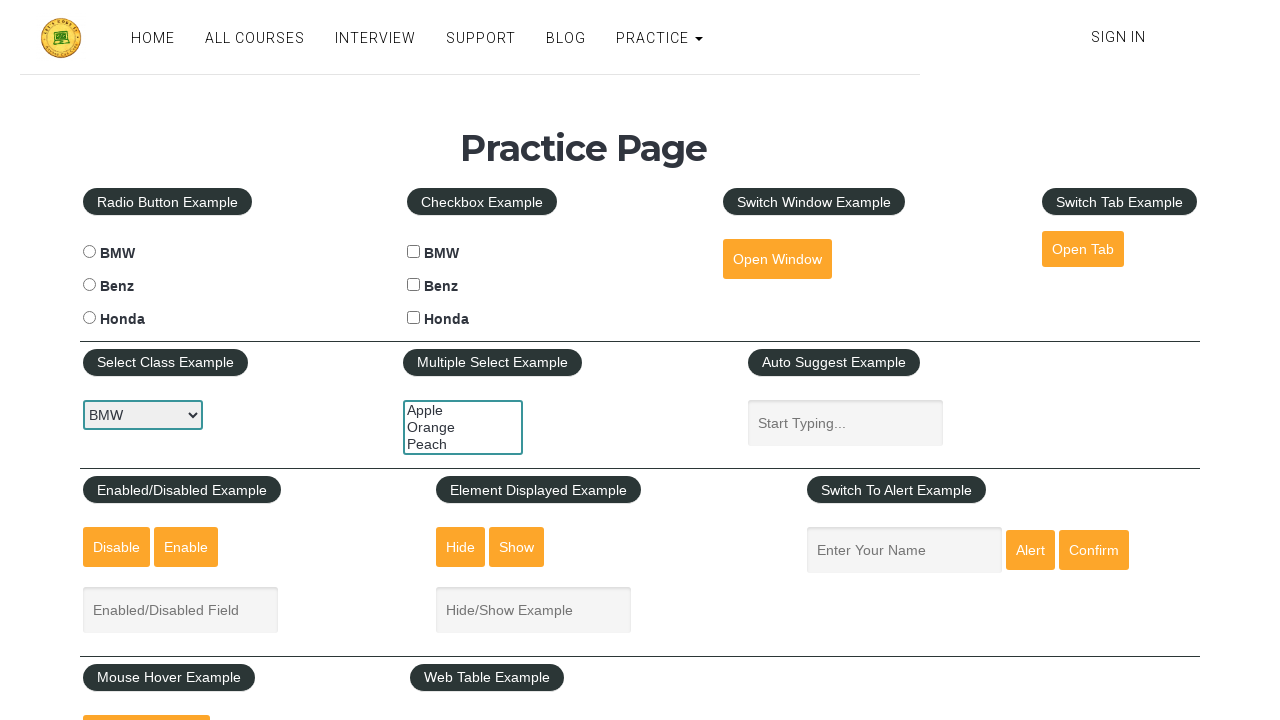

Hovered over the mouse hover element to reveal hidden options at (146, 693) on #mousehover
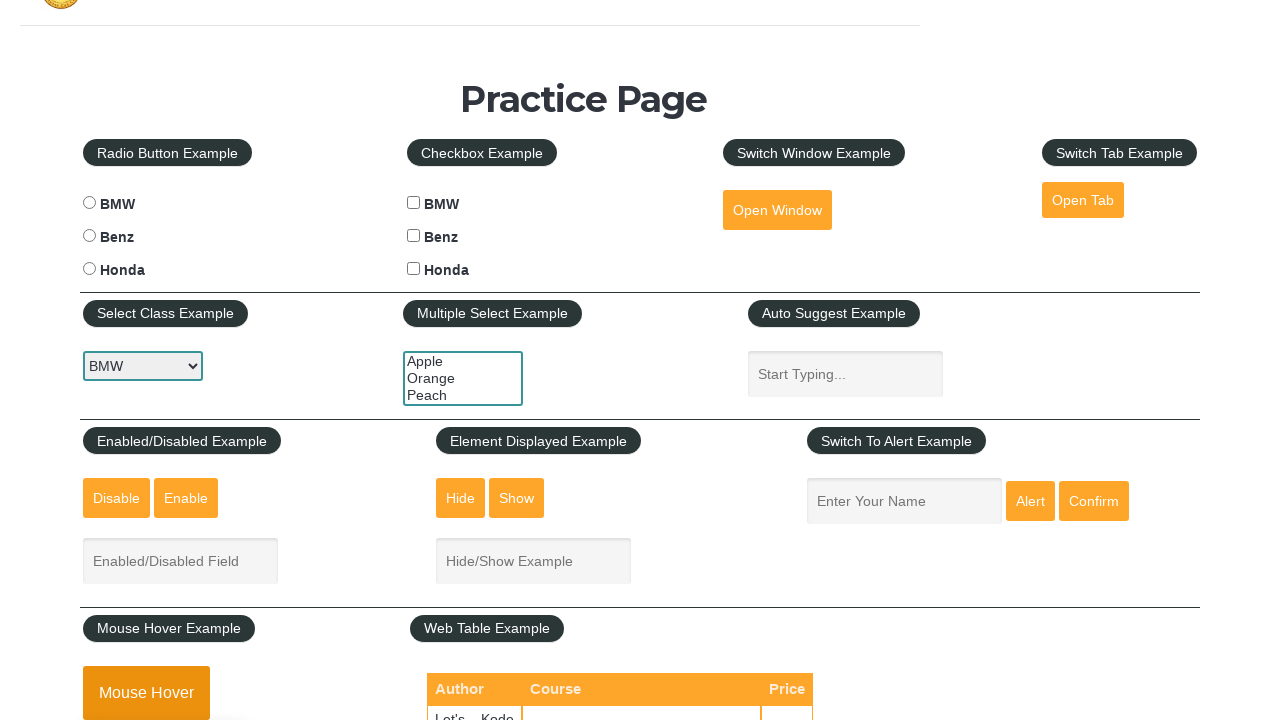

Clicked on the Reload link that appeared after hovering at (163, 360) on xpath=//a[text()='Reload']
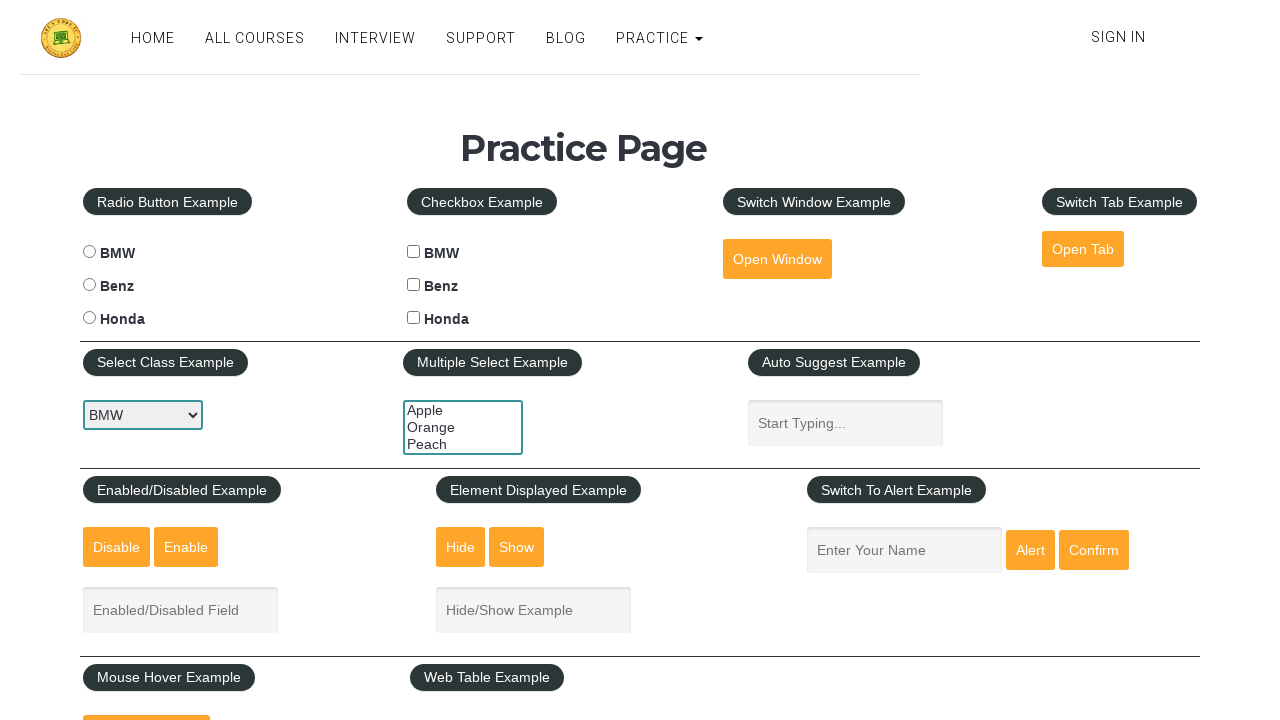

Page reloaded and network activity completed
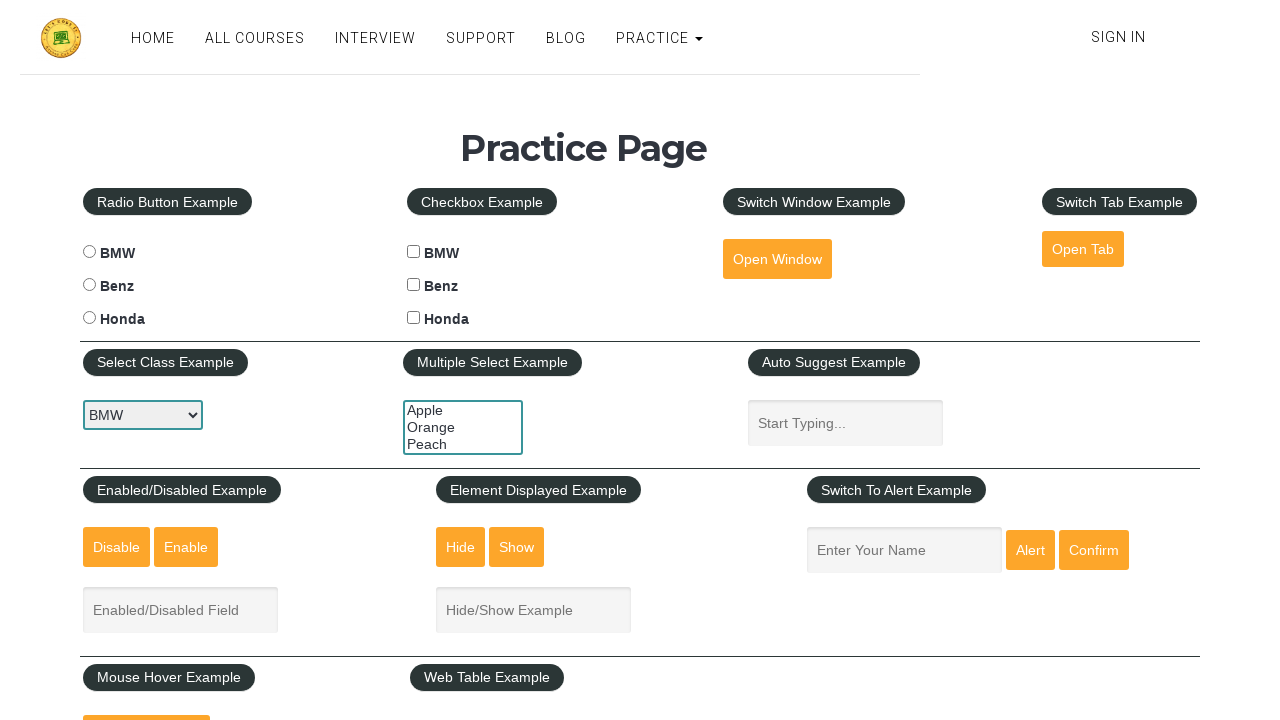

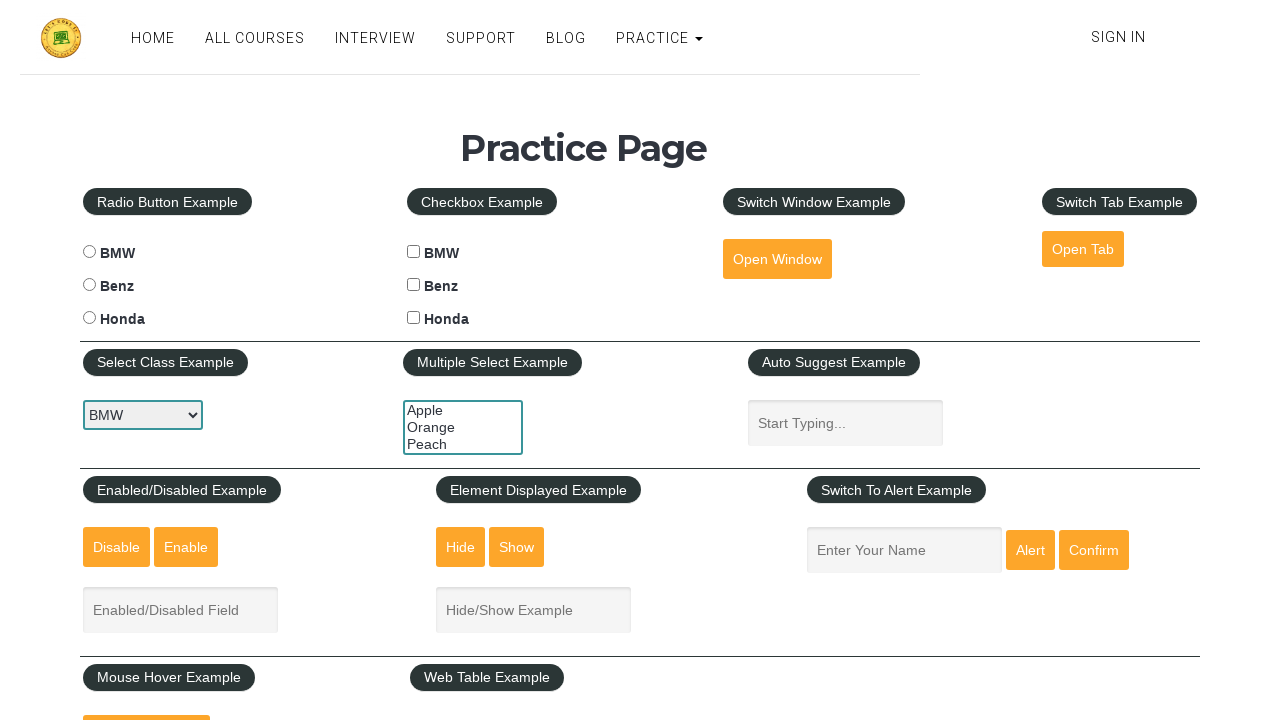